Tests multi-select dropdown functionality on W3Schools by switching to an iframe and selecting multiple options (Saab and Audi) from a cars dropdown

Starting URL: https://www.w3schools.com/tags/tryit.asp?filename=tryhtml_select_multiple

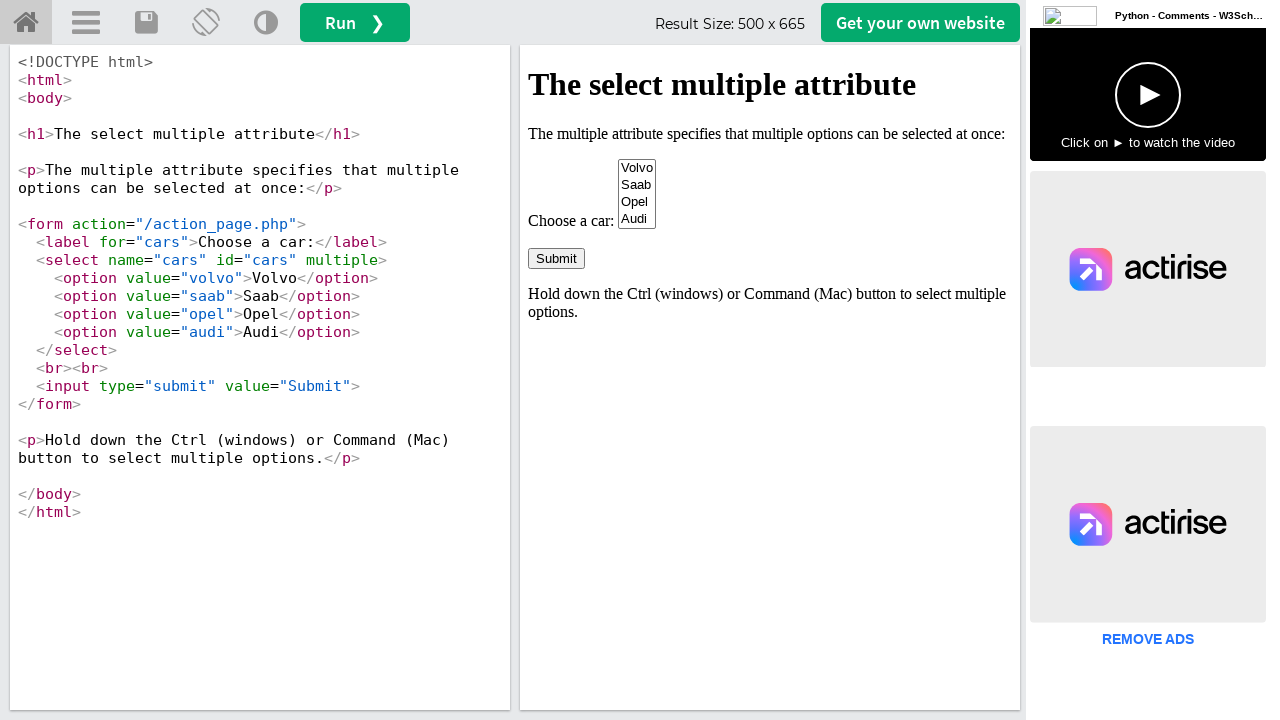

Located iframe with ID 'iframeResult'
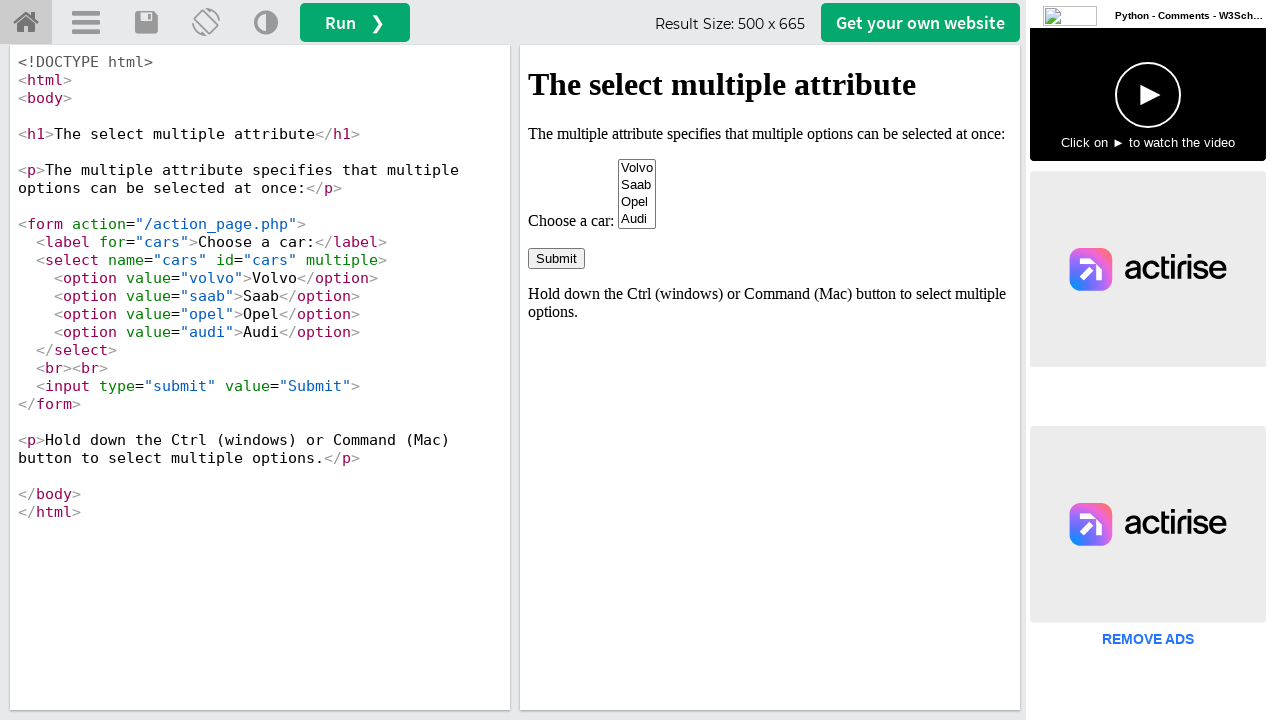

Selected 'saab' option from cars dropdown on #iframeResult >> internal:control=enter-frame >> #cars
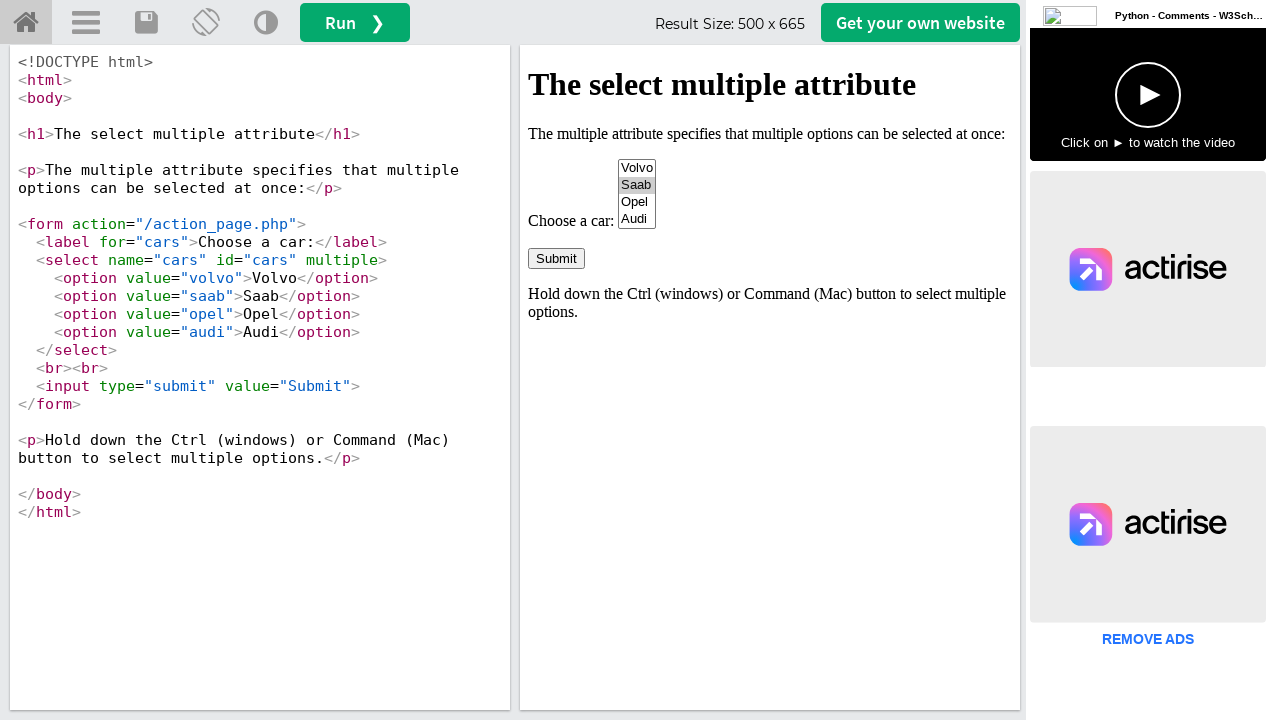

Selected multiple options 'saab' and 'audi' from cars dropdown on #iframeResult >> internal:control=enter-frame >> #cars
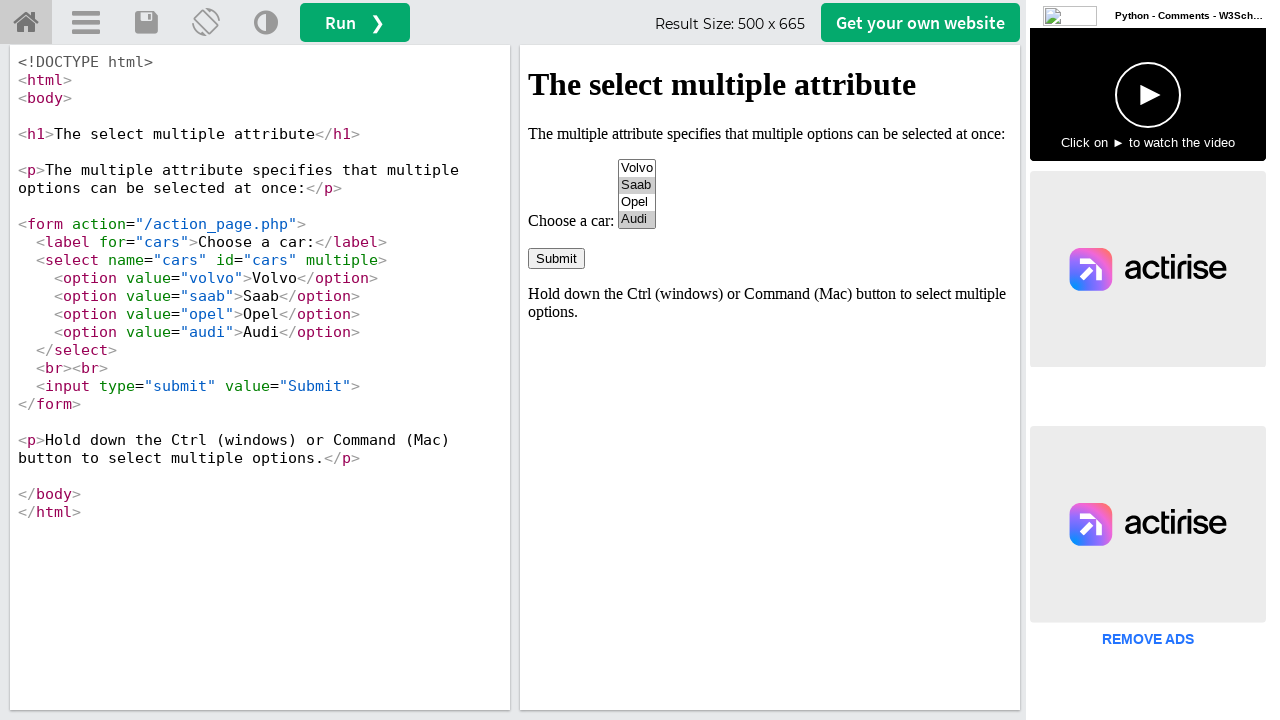

Waited 1000ms to observe the multi-select dropdown selection
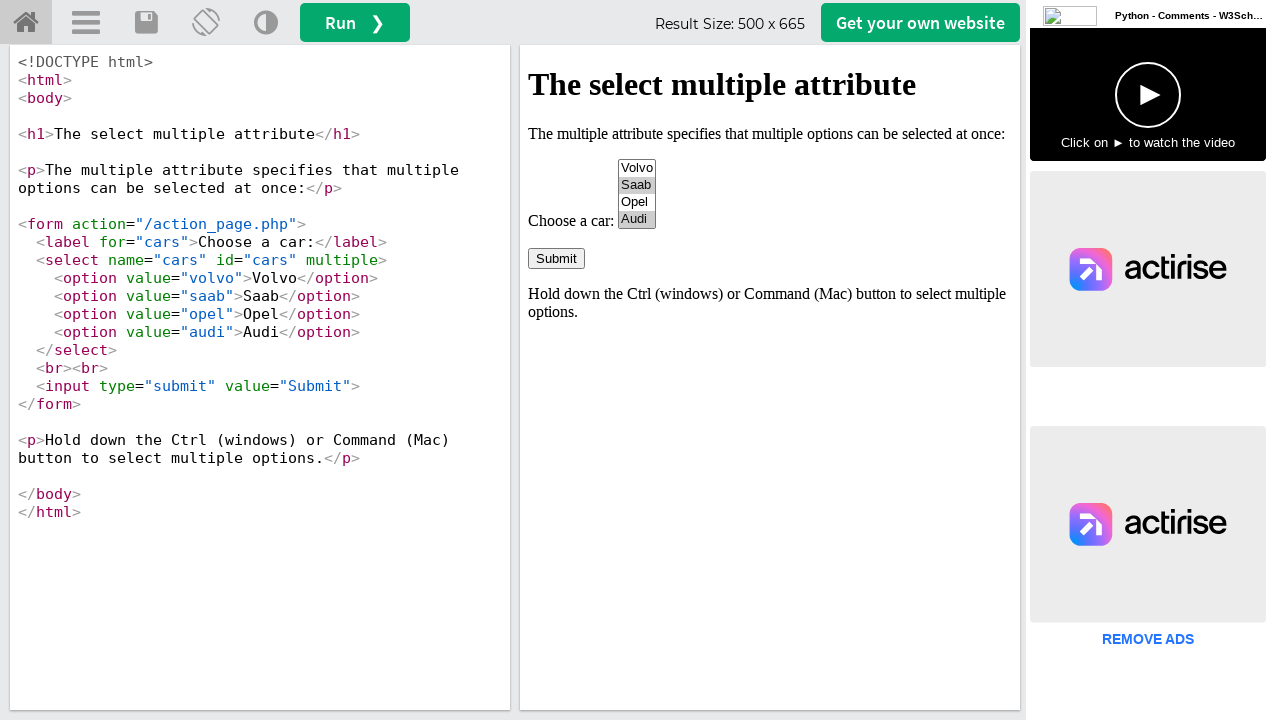

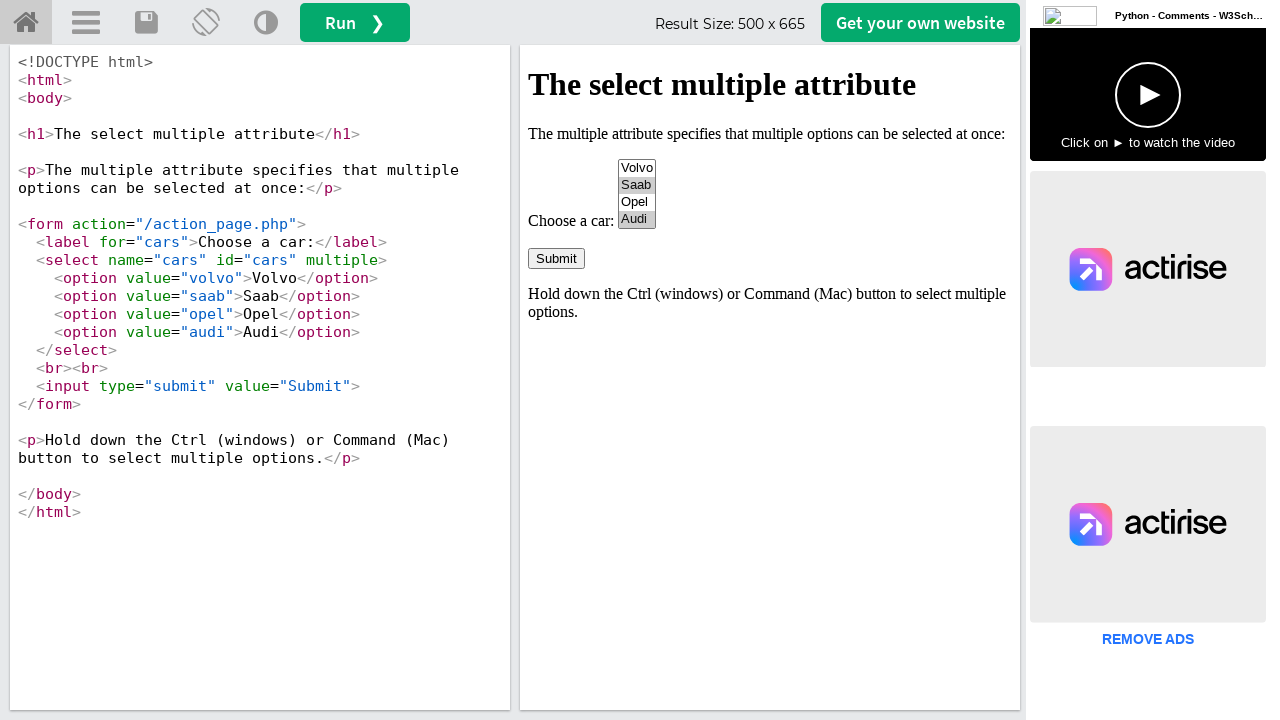